Tests A/B test opt-out by navigating to the split test page, verifying the user is in a test group, then adding an opt-out cookie, refreshing, and confirming the opt-out is successful.

Starting URL: http://the-internet.herokuapp.com/abtest

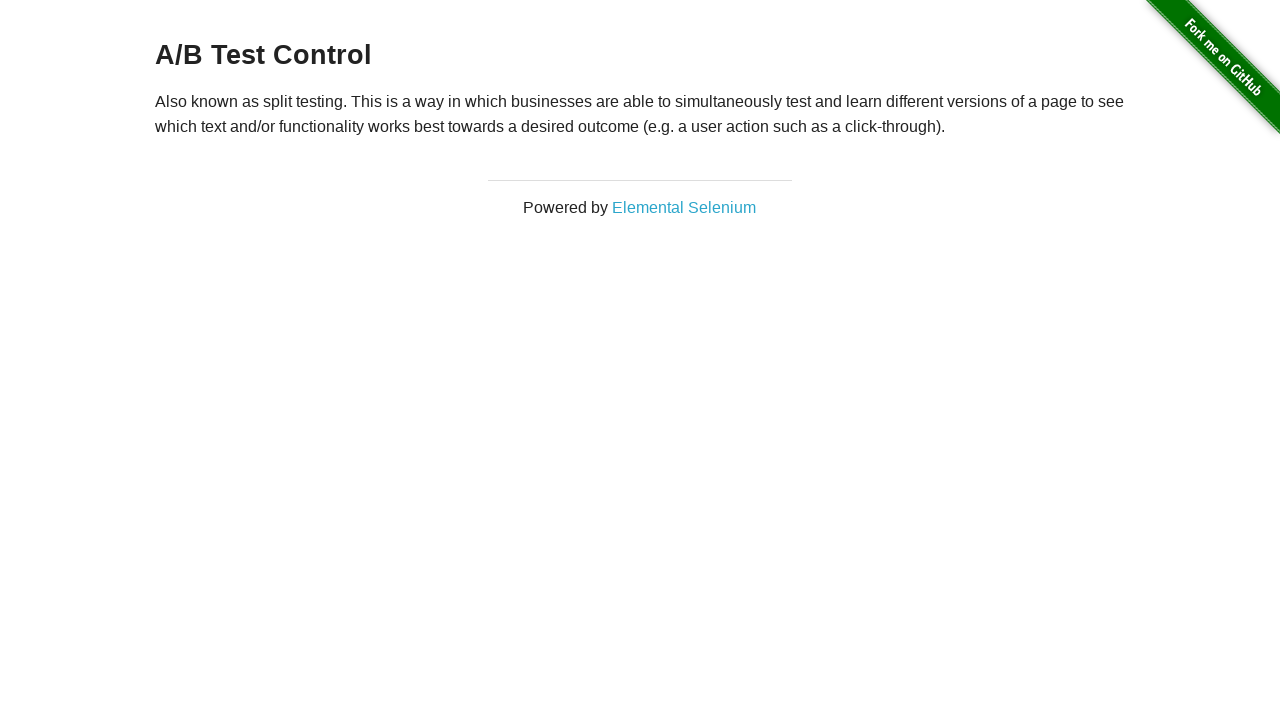

Located h3 heading element
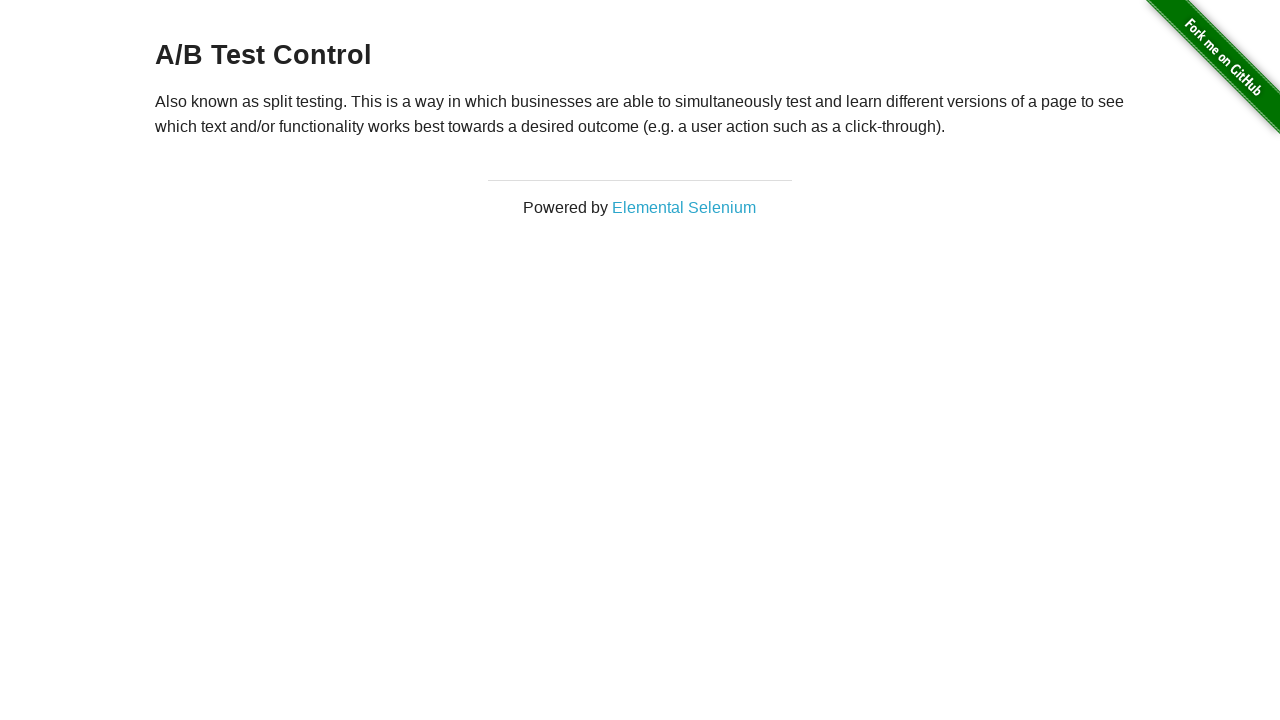

Retrieved heading text content
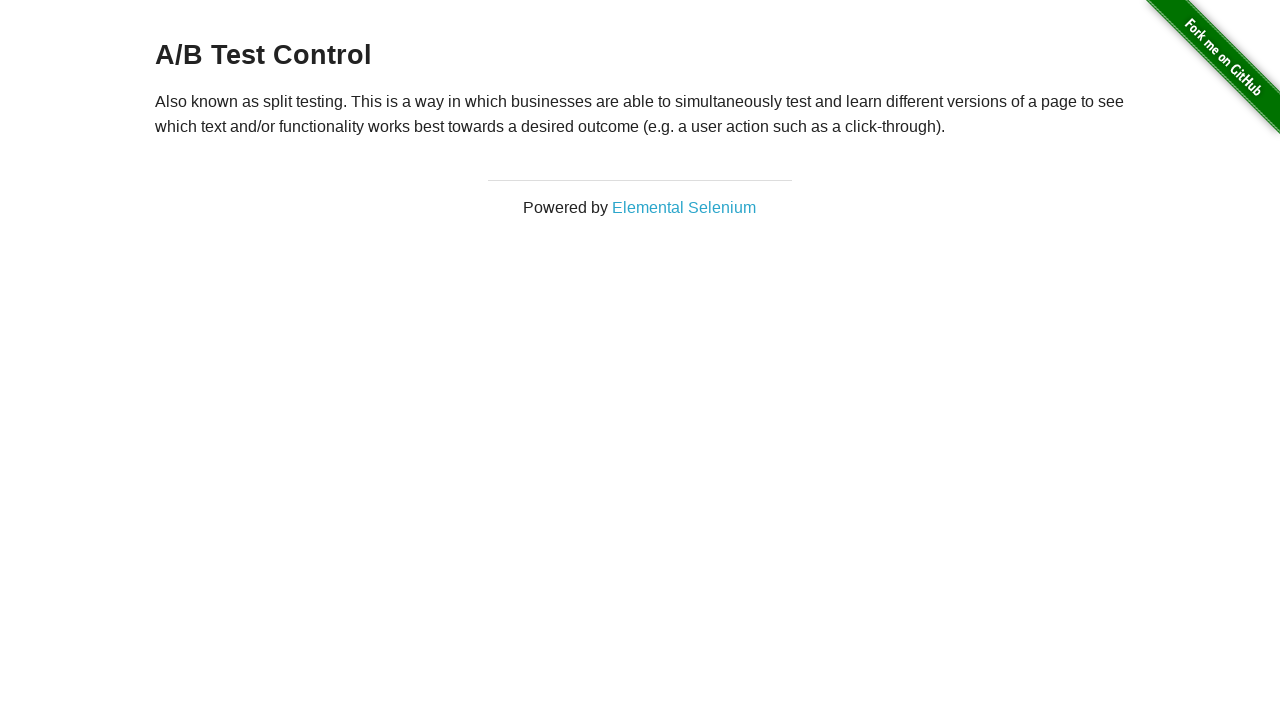

Verified user is in test group: A/B Test Control
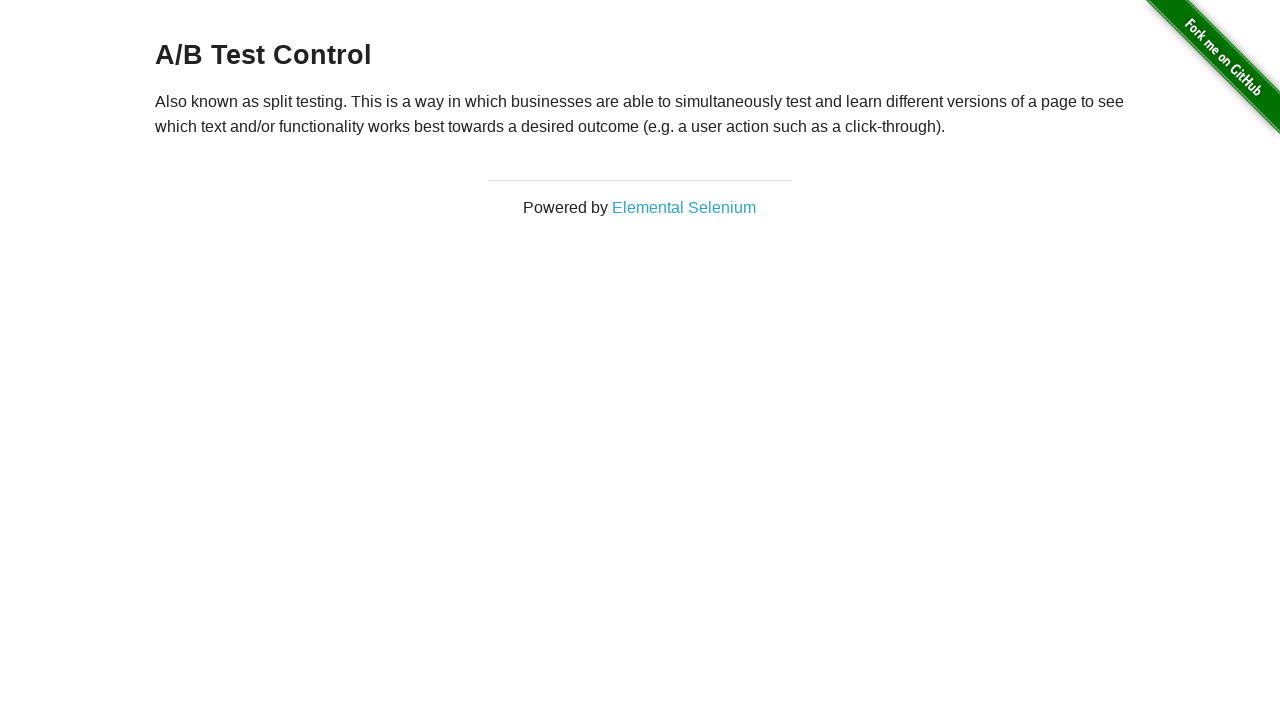

Added optimizelyOptOut cookie to opt out of A/B test
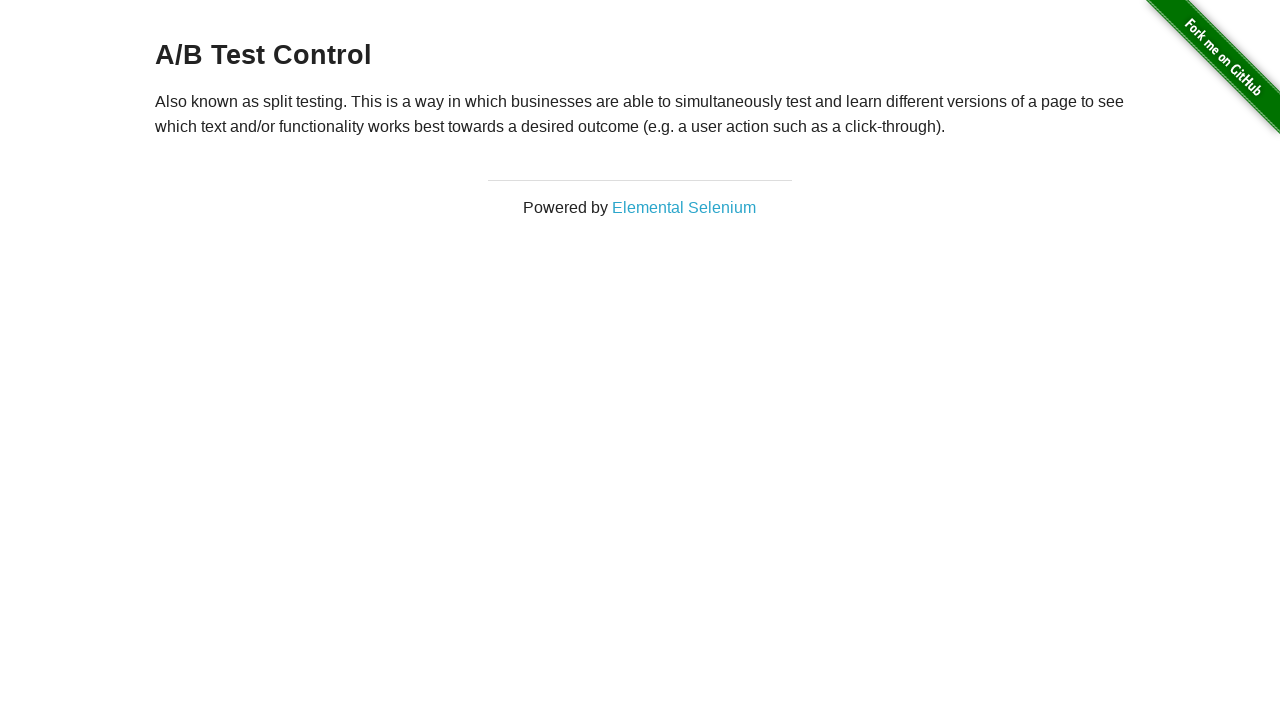

Reloaded page after adding opt-out cookie
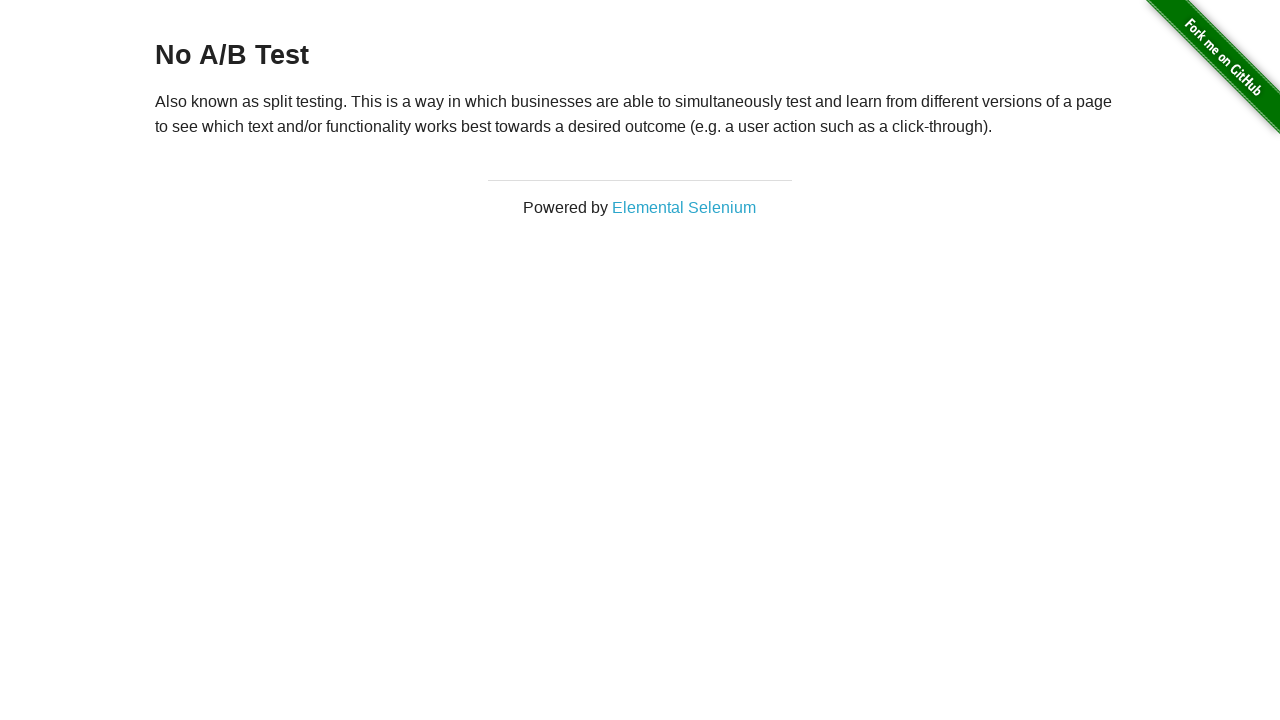

Retrieved heading text after reload
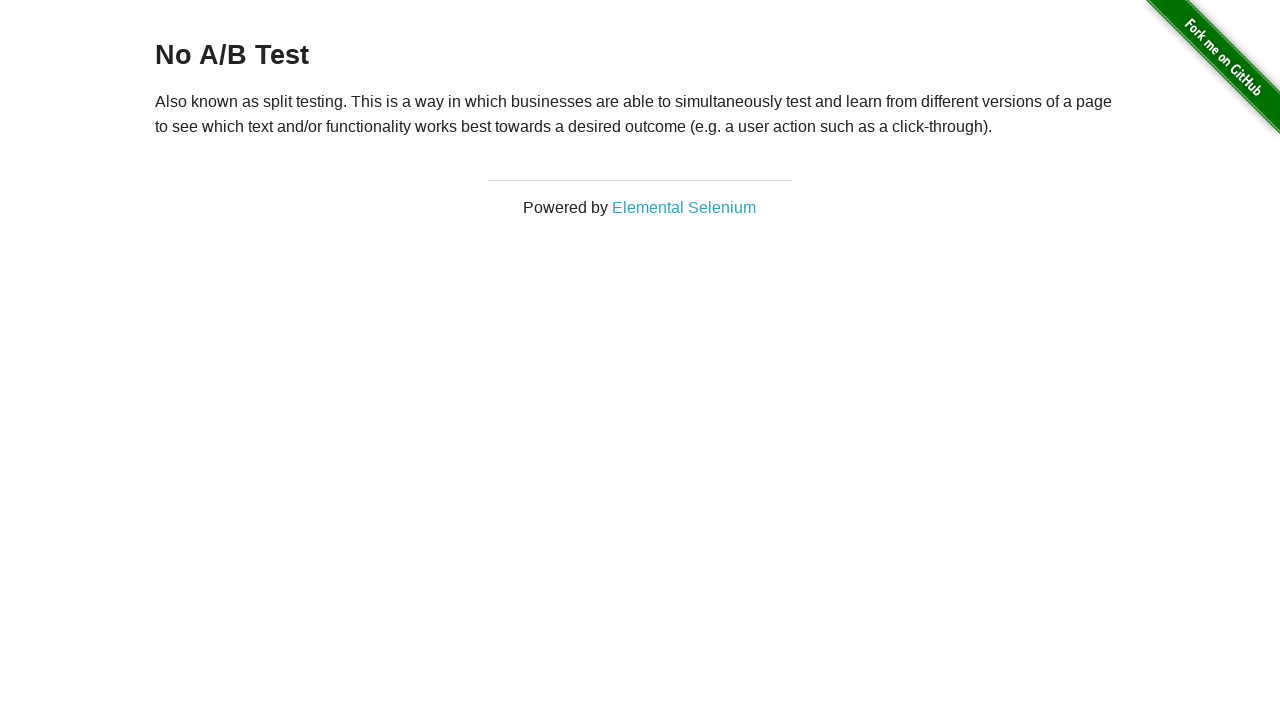

Confirmed opt-out successful: heading shows 'No A/B Test'
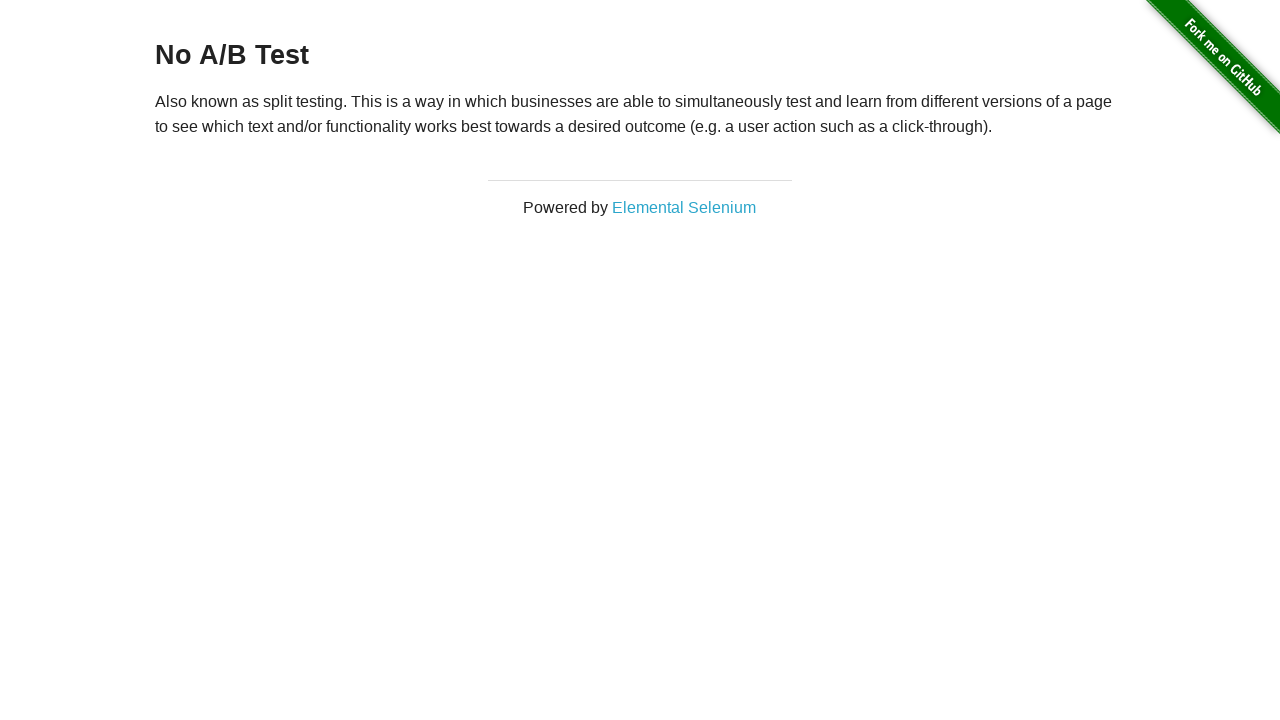

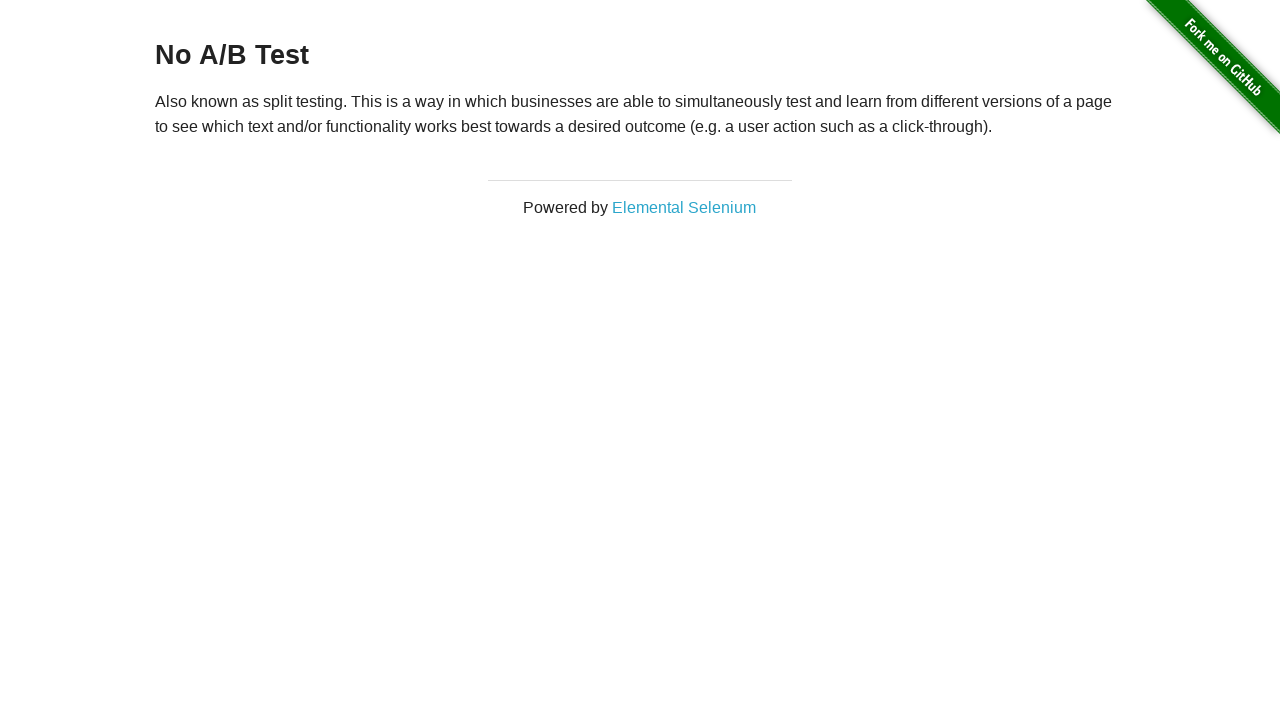